Tests explicit wait by waiting for a paragraph element to have a specific color style attribute

Starting URL: https://kristinek.github.io/site/examples/sync

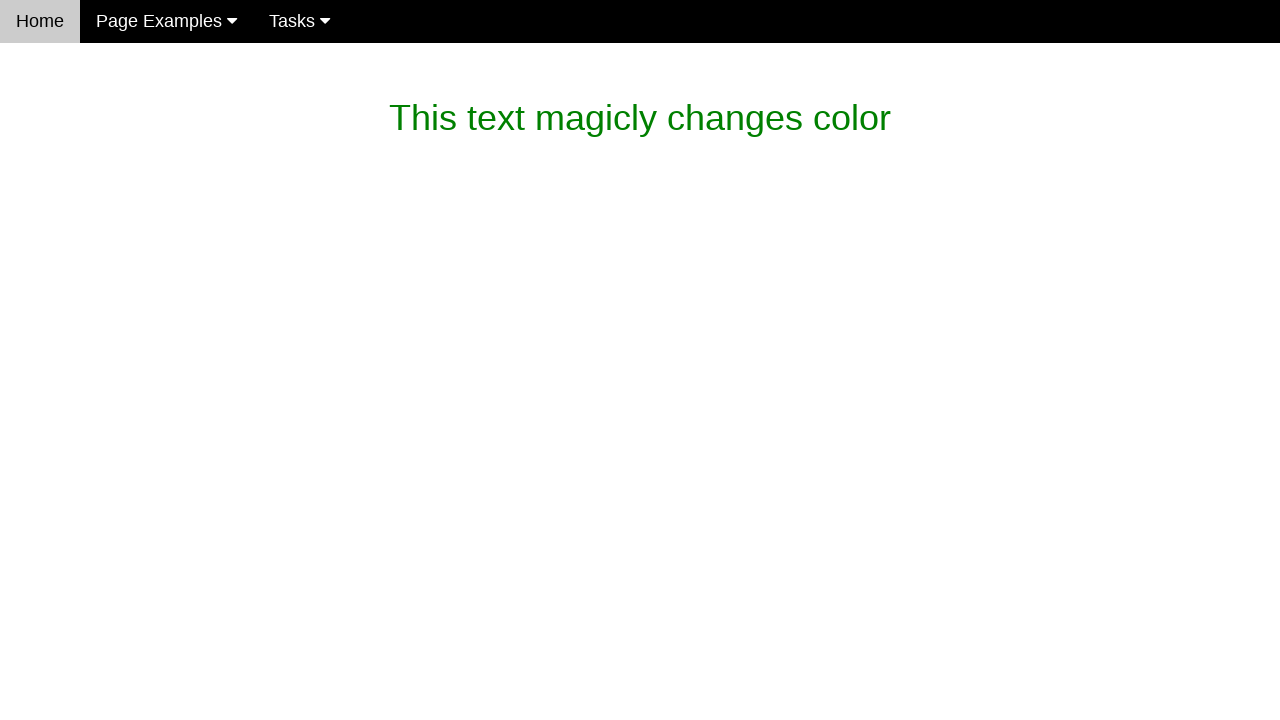

Waited for paragraph element to have color style rgb(119, 119, 119)
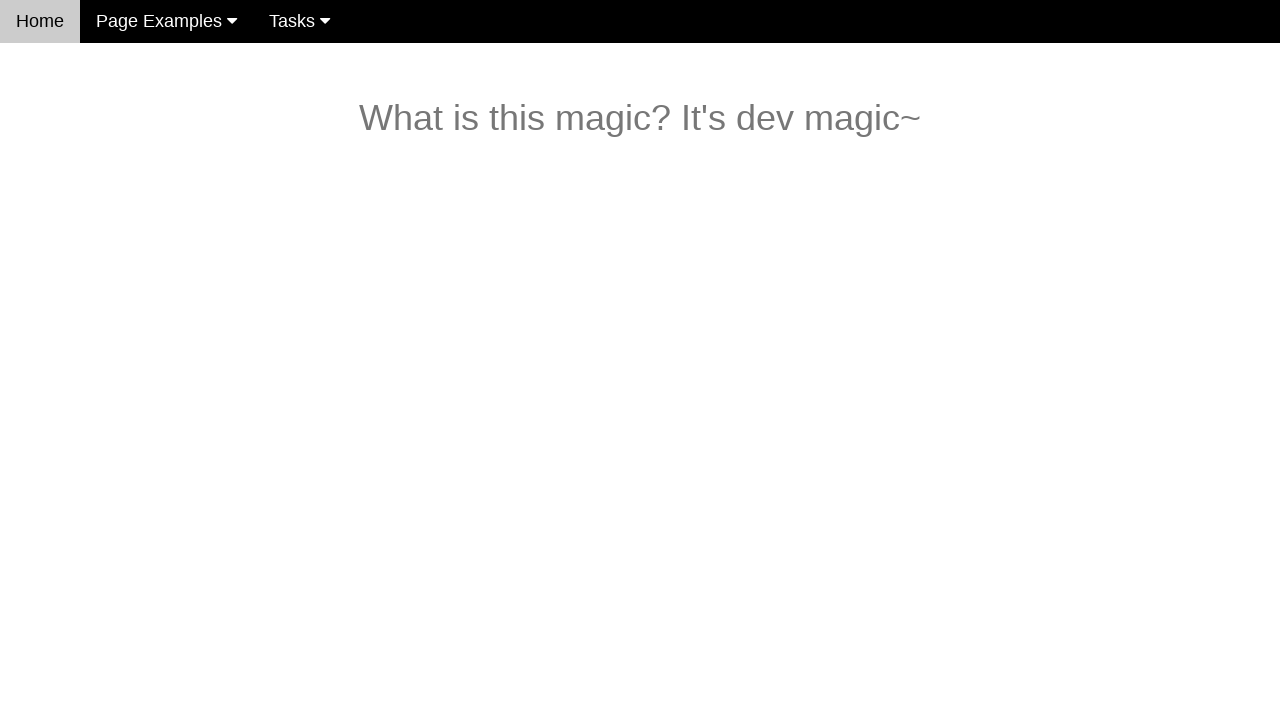

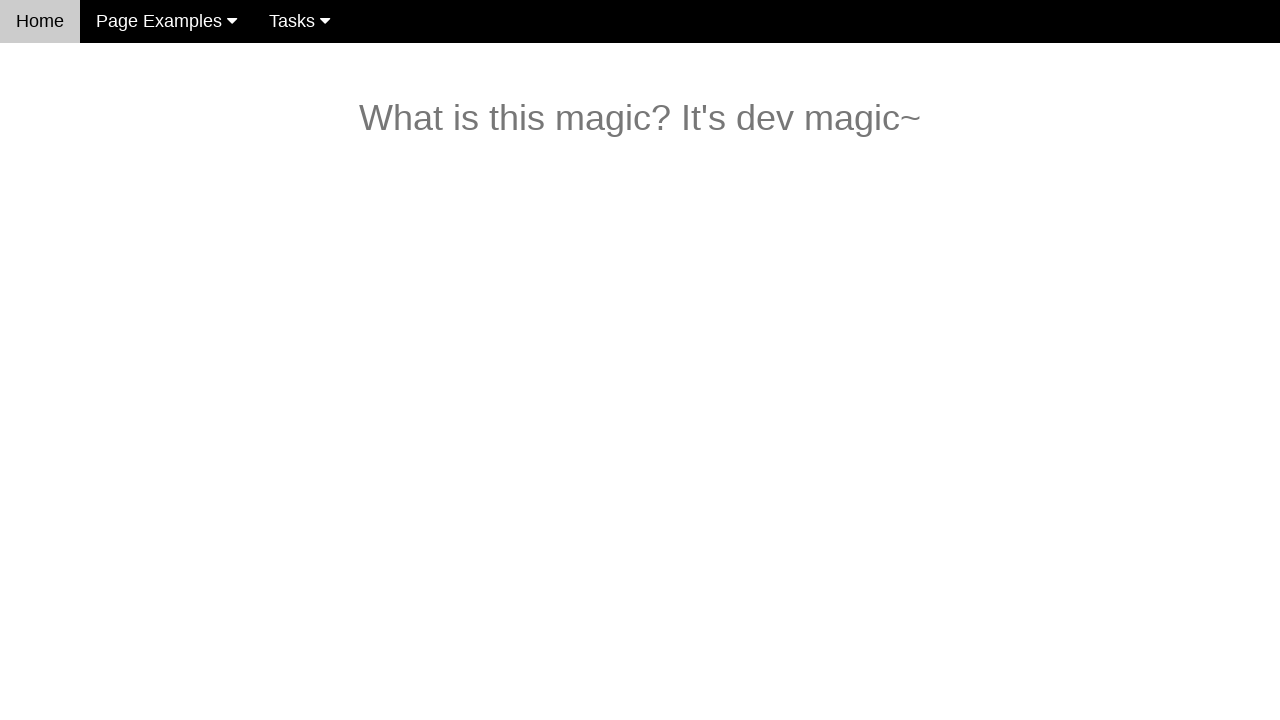